Tests hover functionality on user profile cards by moving the mouse over each figure element to reveal the hidden username text

Starting URL: https://the-internet.herokuapp.com/hovers

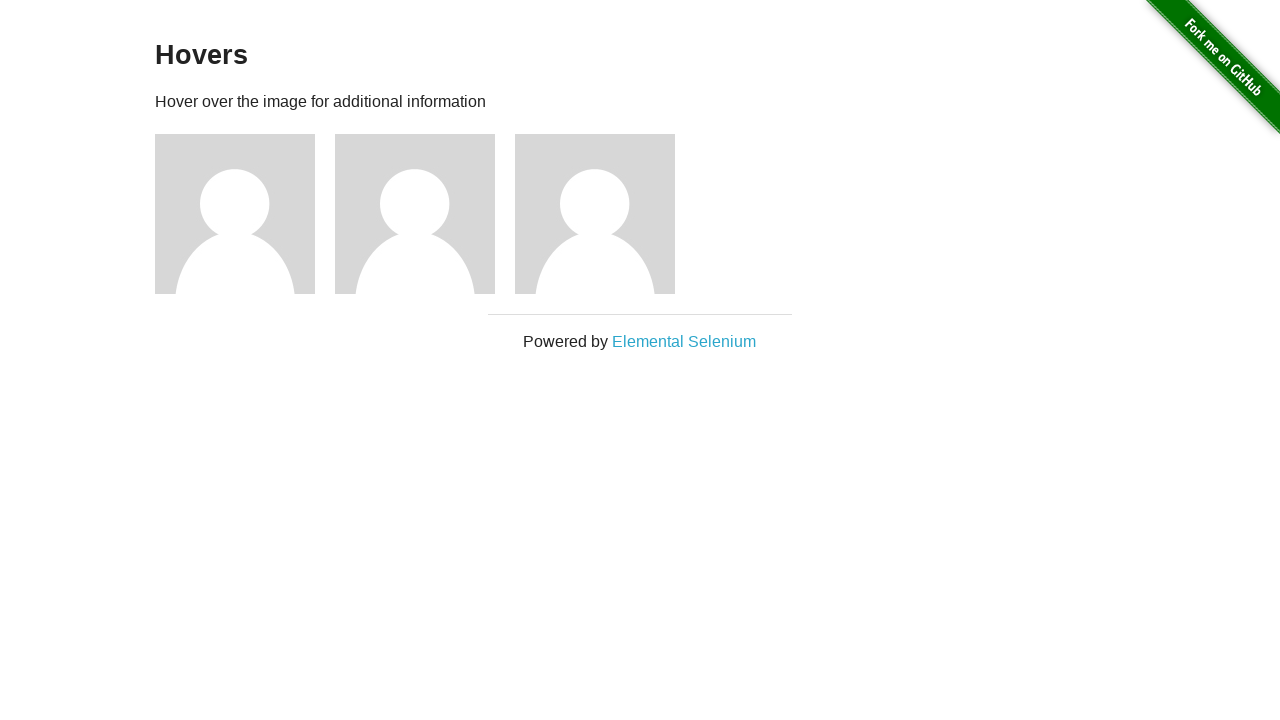

Waited for figure elements to load on the hovers page
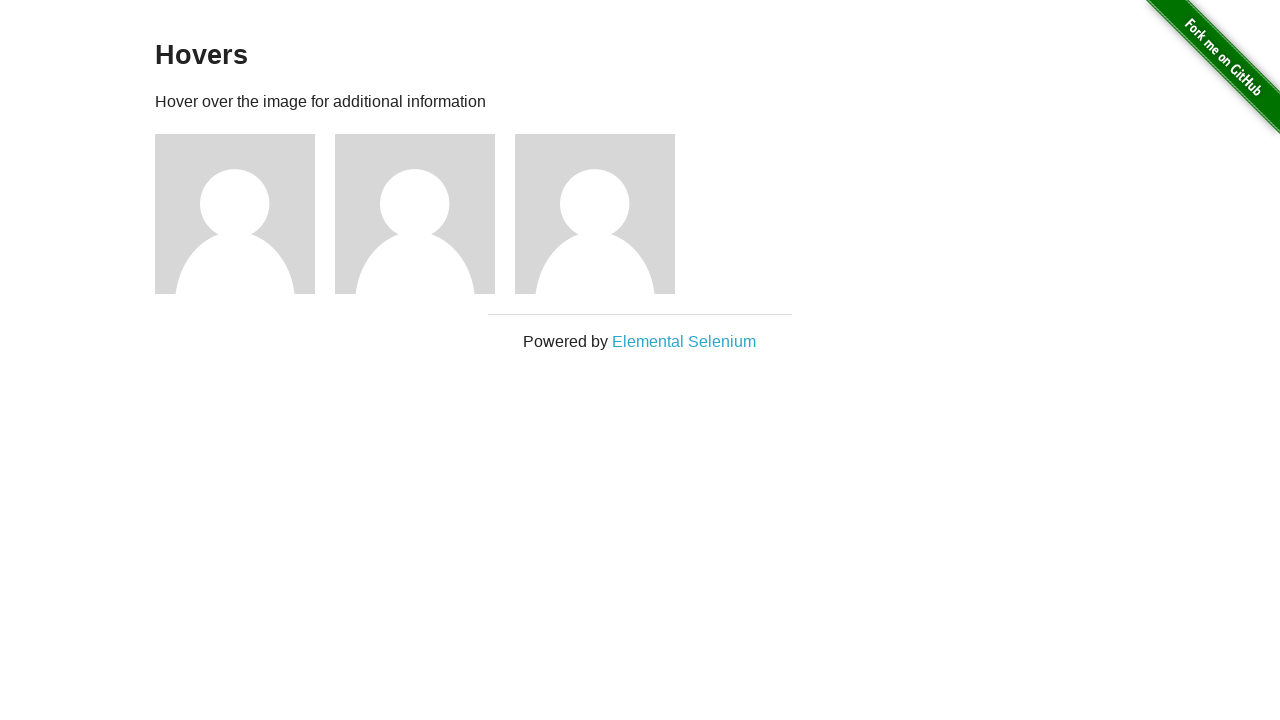

Located all figure elements on the page
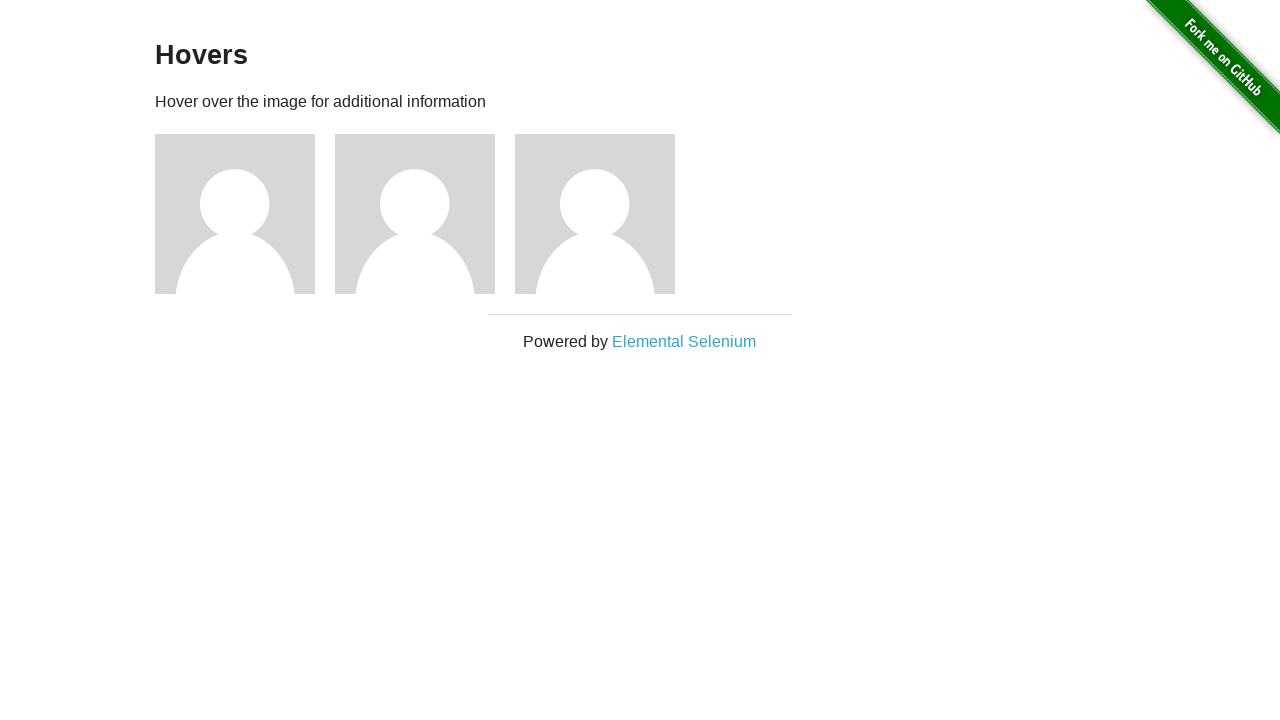

Found 3 figure elements
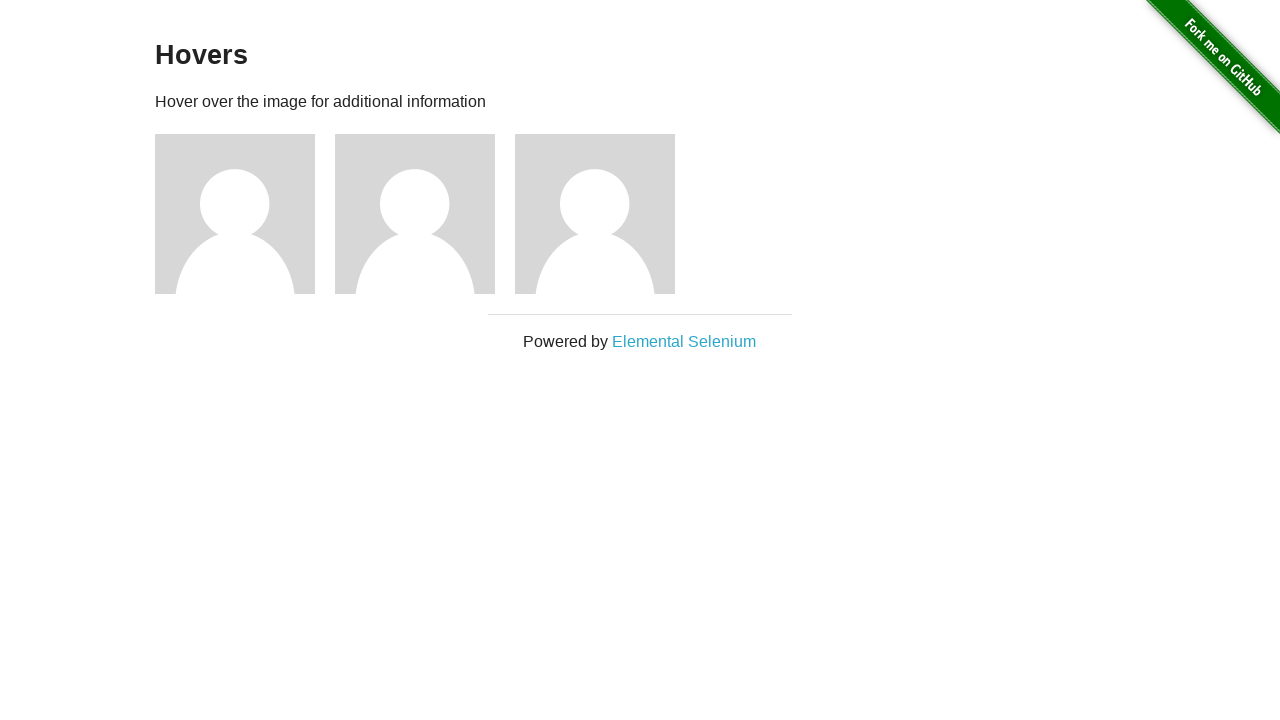

Hovered over figure 1 to reveal hidden username text at (245, 214) on .figure >> nth=0
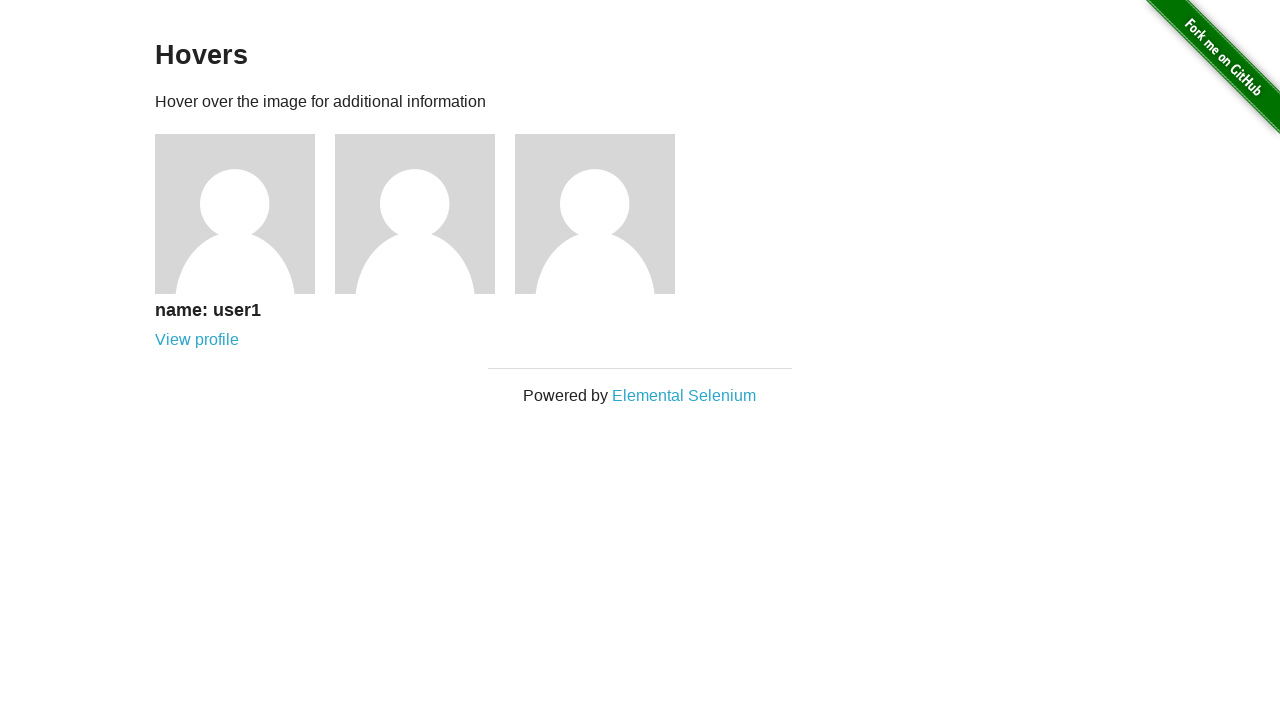

Waited for hover effect animation to complete on figure 1
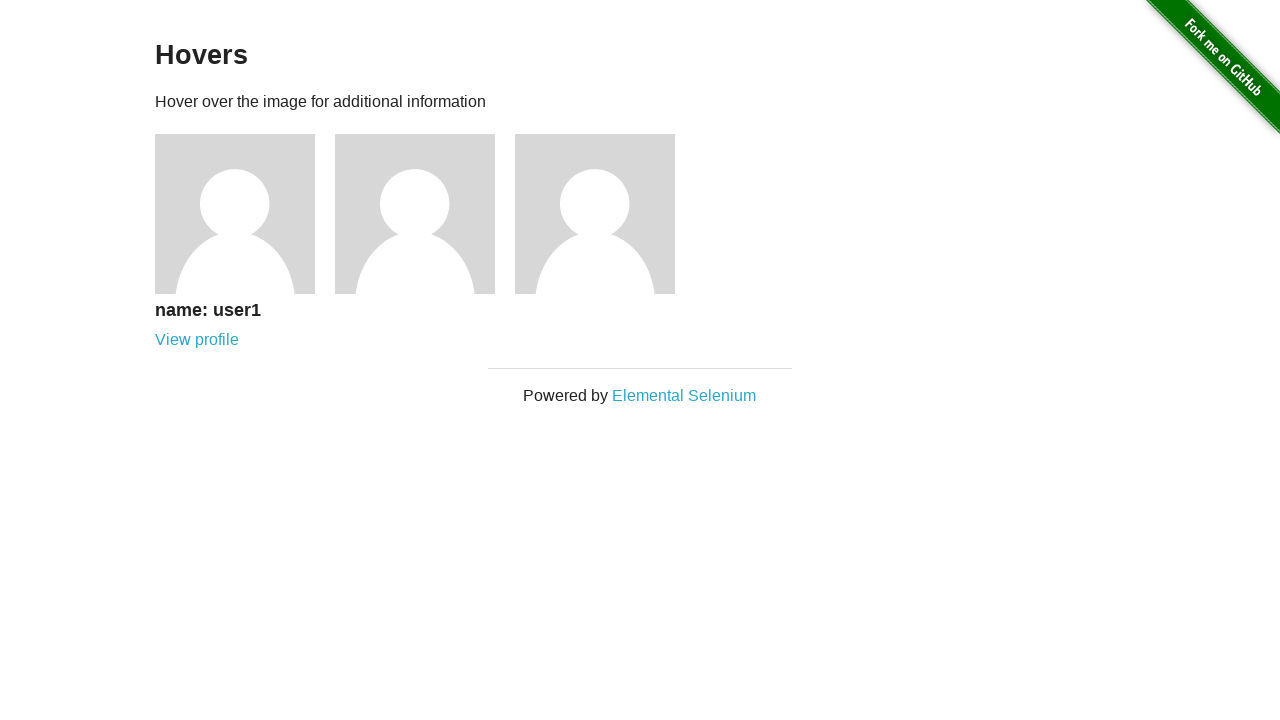

Hovered over figure 2 to reveal hidden username text at (425, 214) on .figure >> nth=1
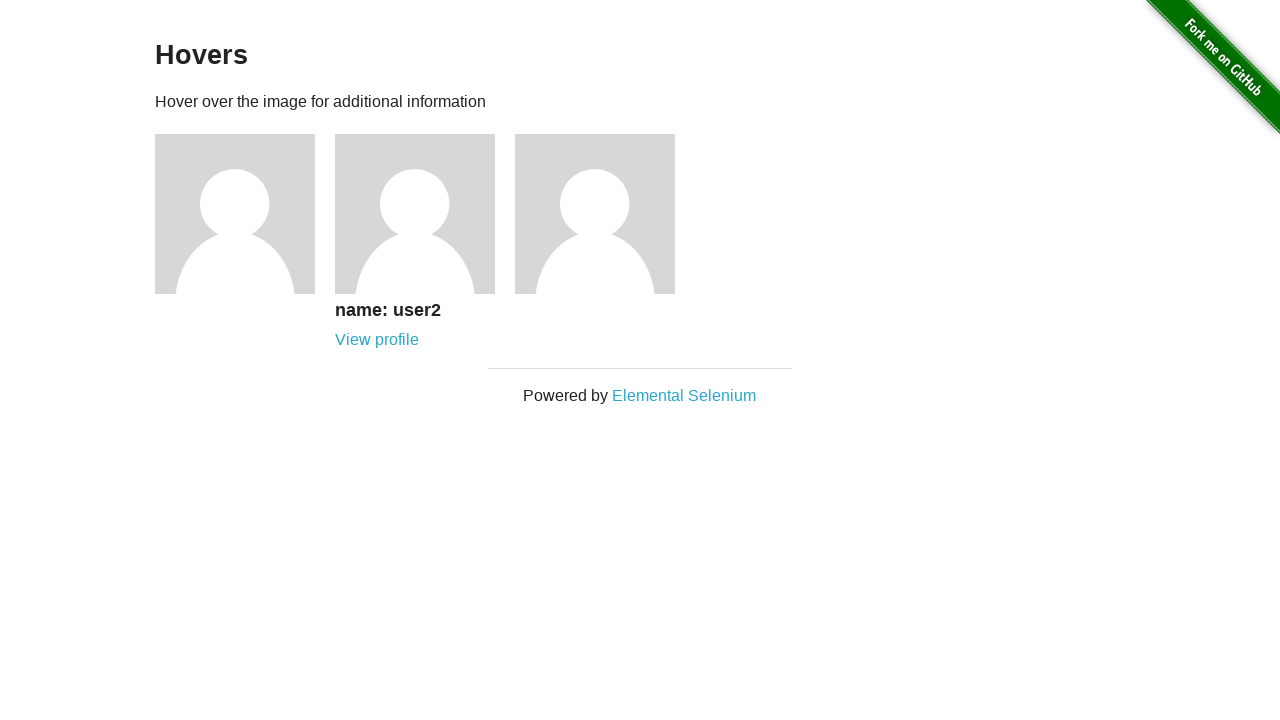

Waited for hover effect animation to complete on figure 2
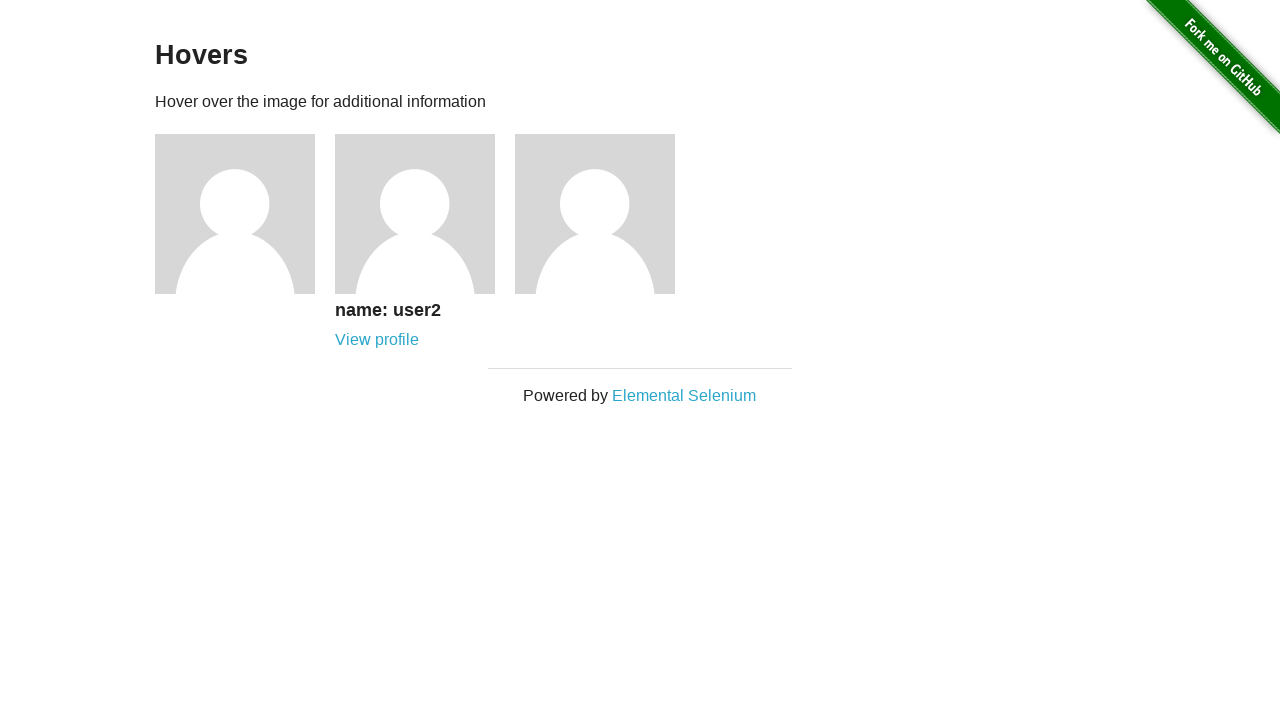

Hovered over figure 3 to reveal hidden username text at (605, 214) on .figure >> nth=2
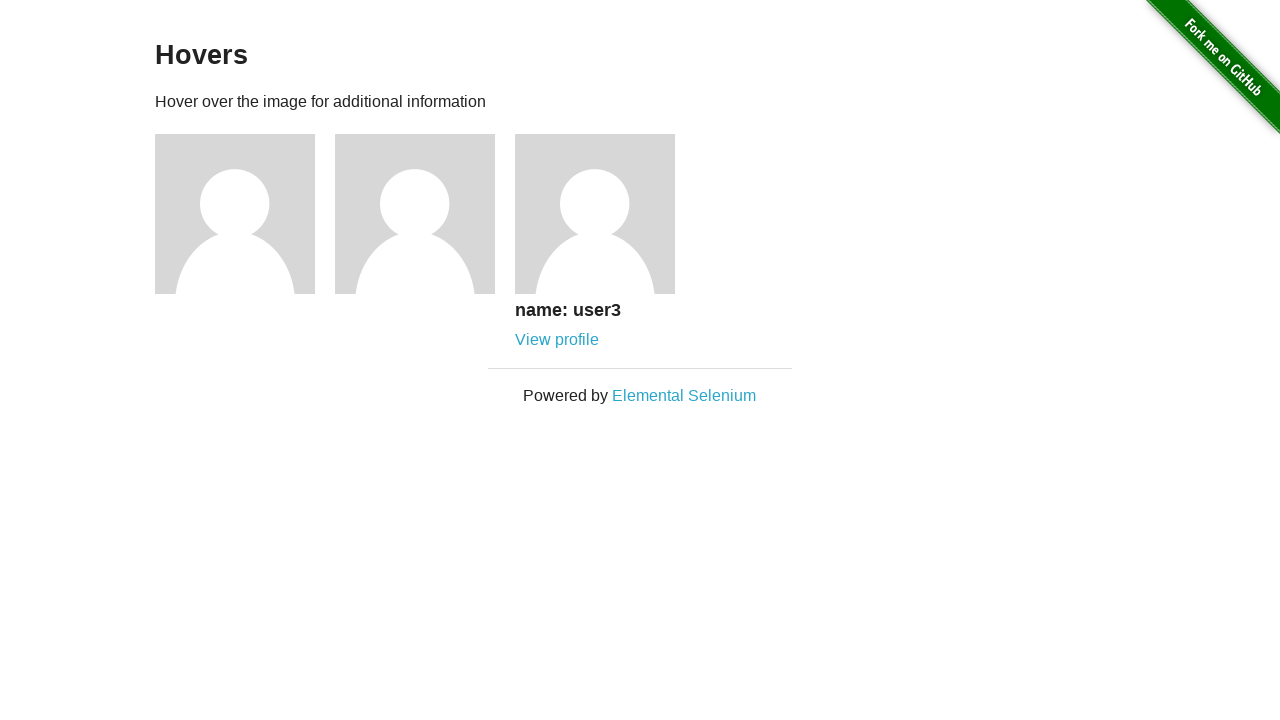

Waited for hover effect animation to complete on figure 3
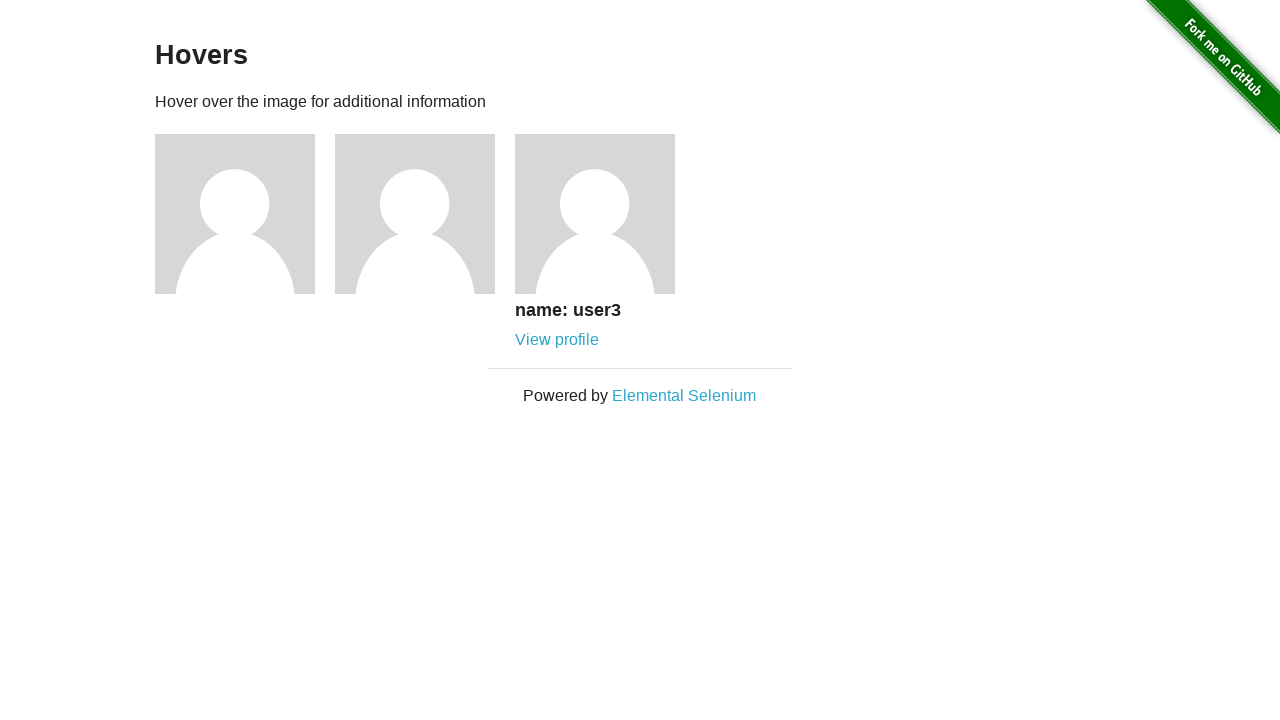

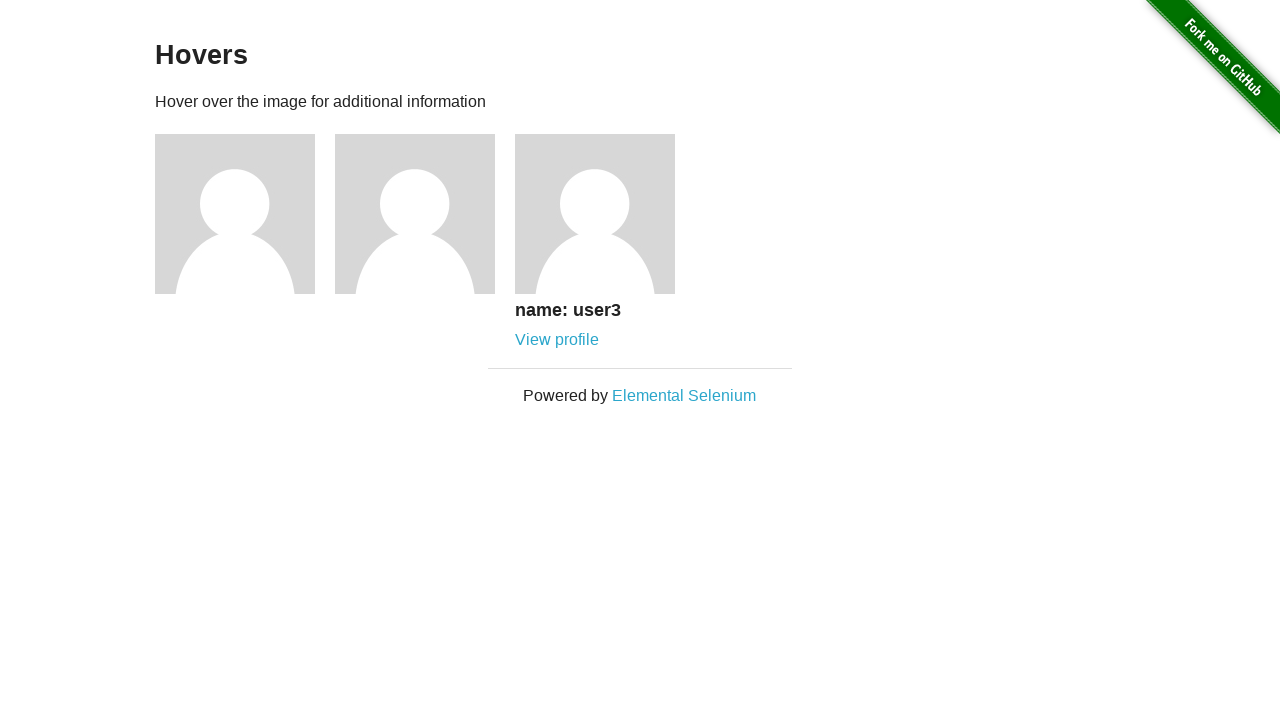